Tests React Semantic UI dropdown selection by selecting "Christian" option

Starting URL: https://react.semantic-ui.com/maximize/dropdown-example-selection/

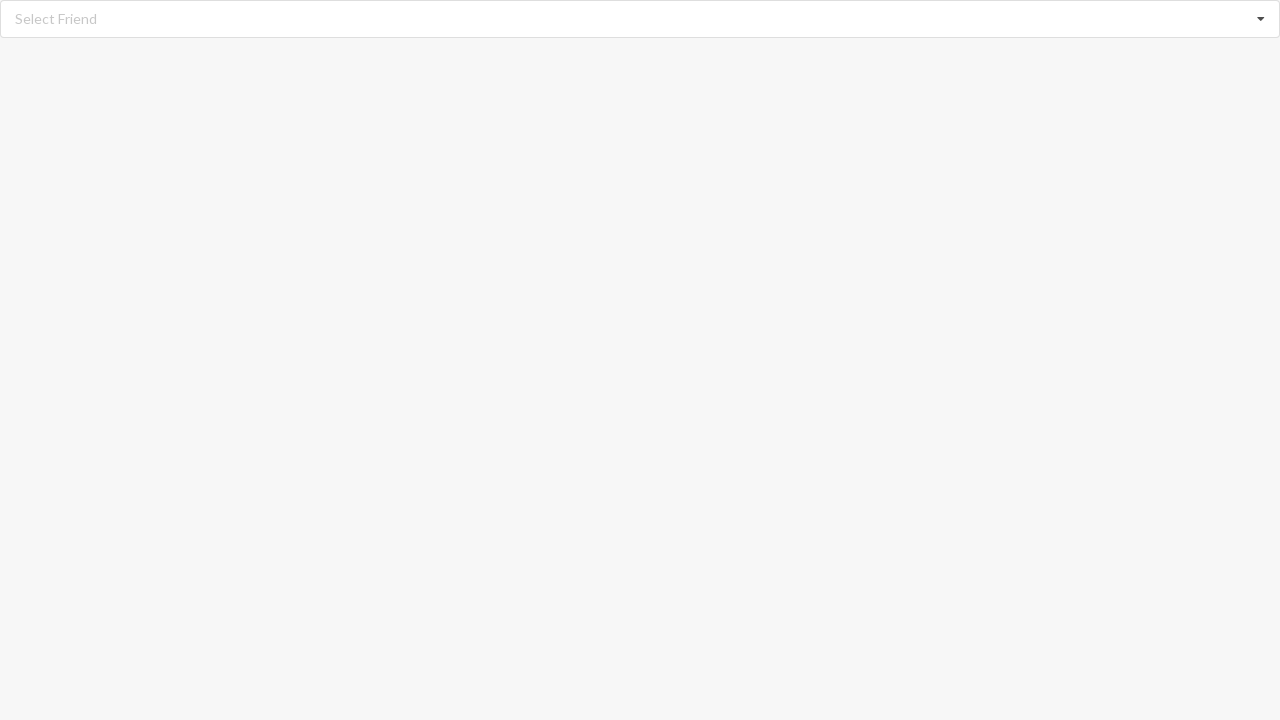

Clicked dropdown icon to open options at (1261, 19) on i.dropdown
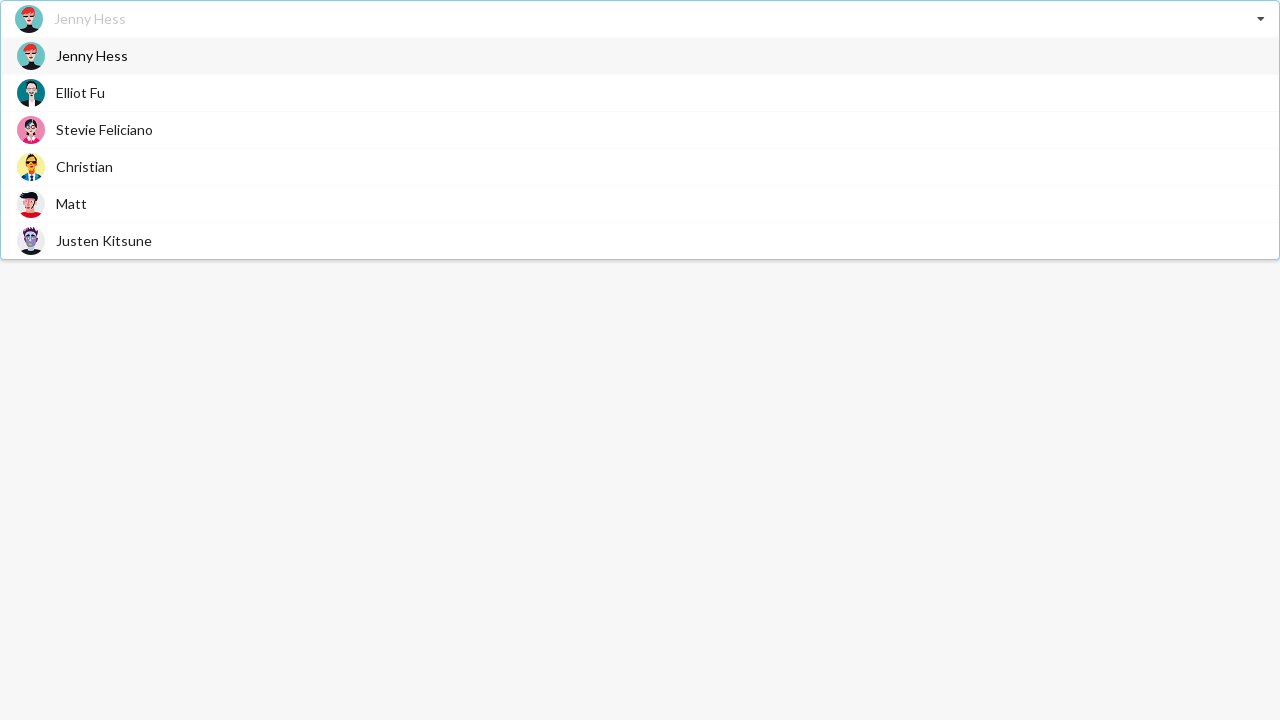

Dropdown options became visible
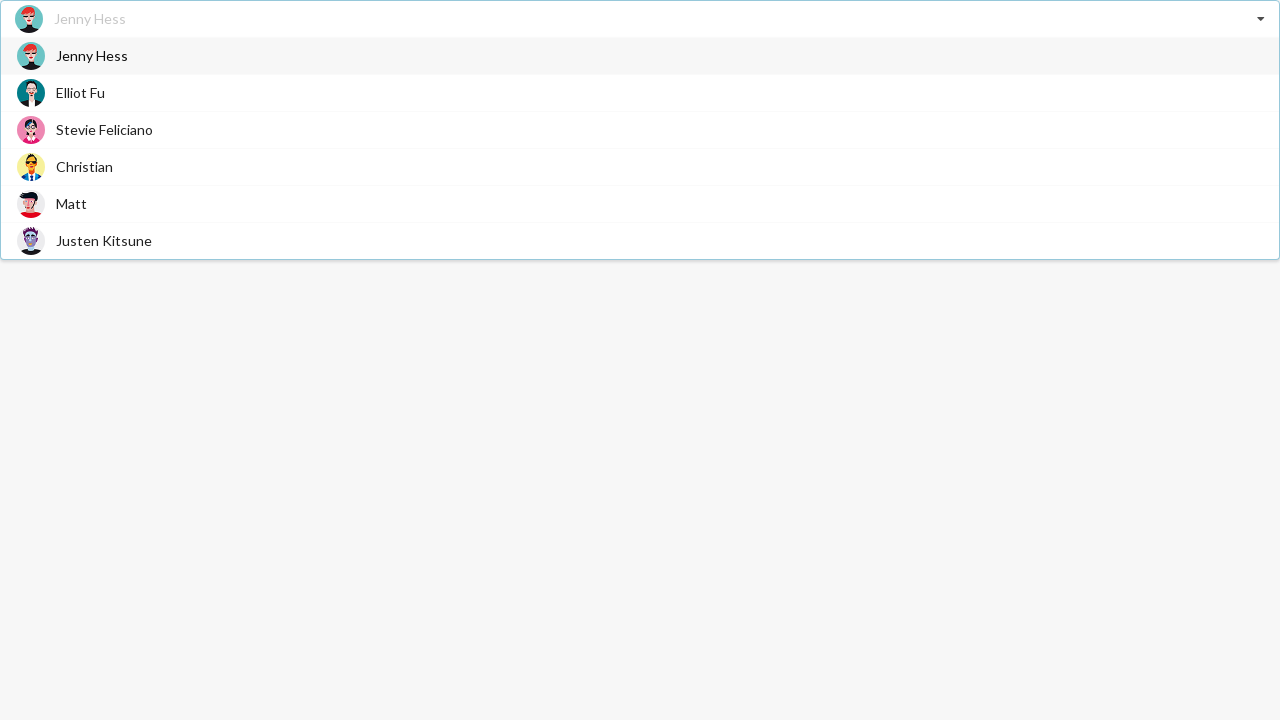

Selected 'Christian' option from dropdown at (84, 166) on div.item span.text:has-text('Christian')
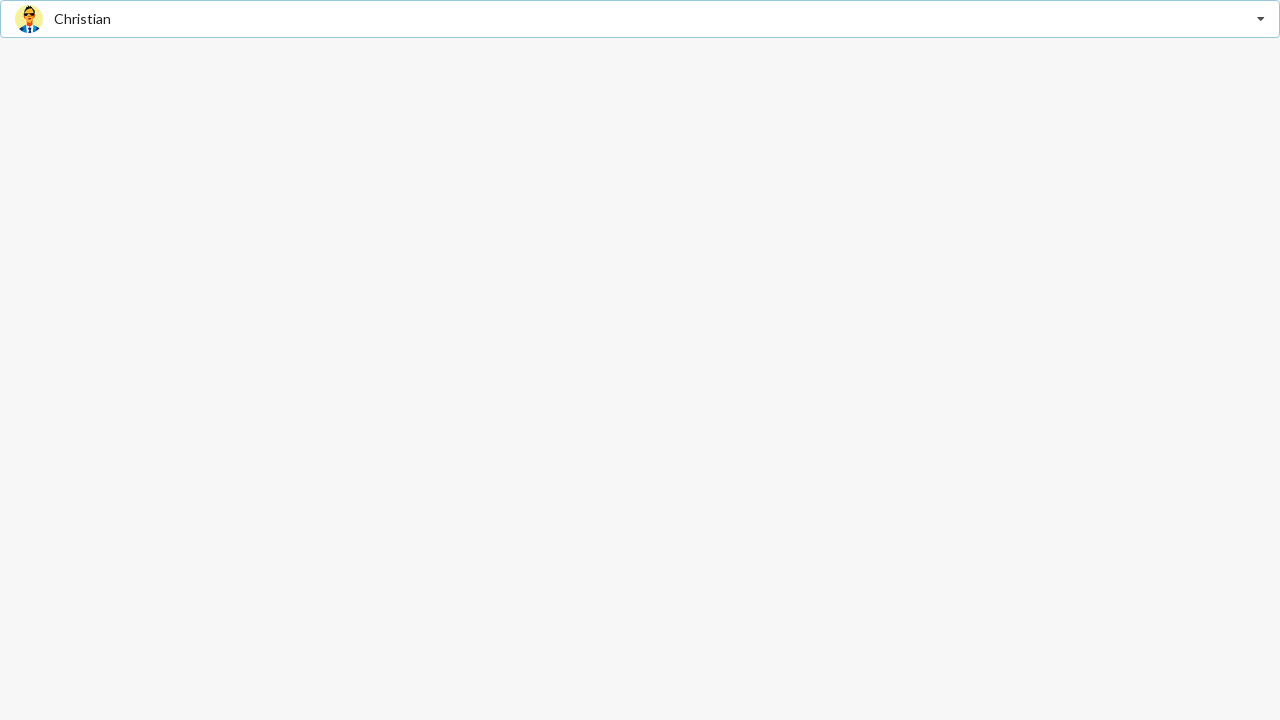

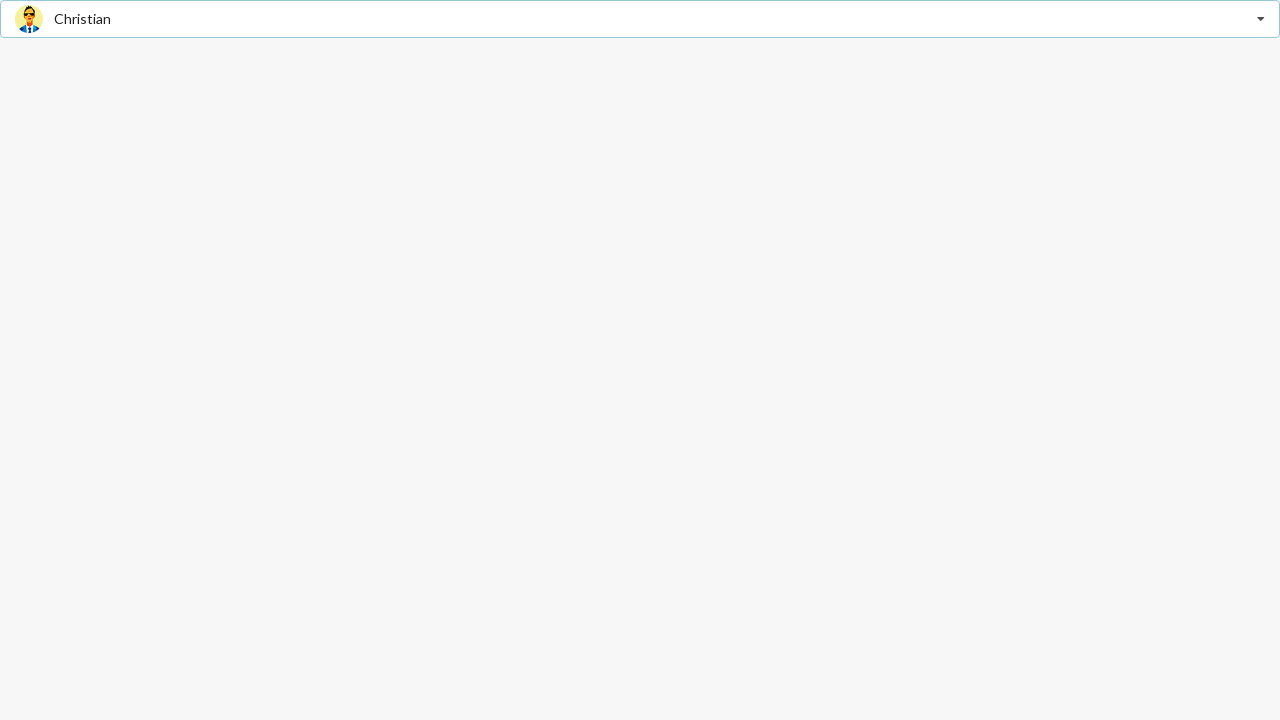